Navigates to the University of Florida CISE BS catalog page, clicks on the Model Semester Plan tab, and verifies the course table loads with semester and course information.

Starting URL: https://catalog.ufl.edu/UGRD/colleges-schools/UGENG/CPS_BSCS/

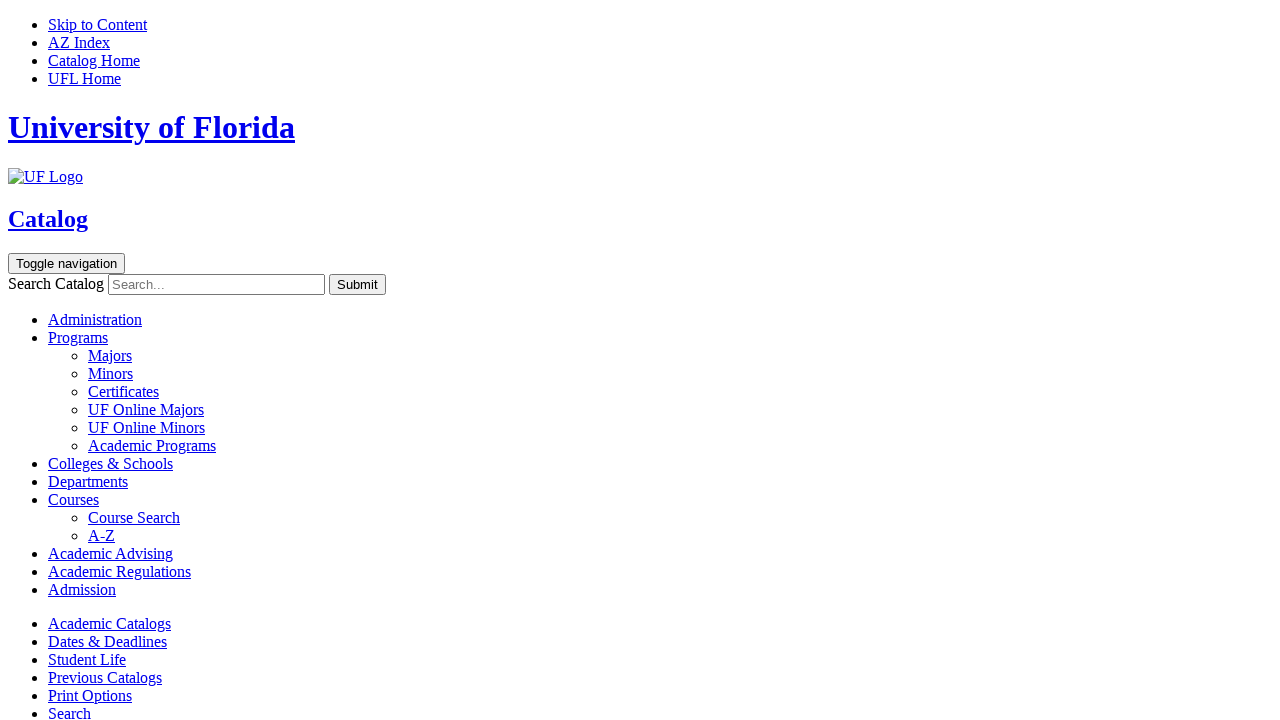

Model Semester Plan tab selector loaded
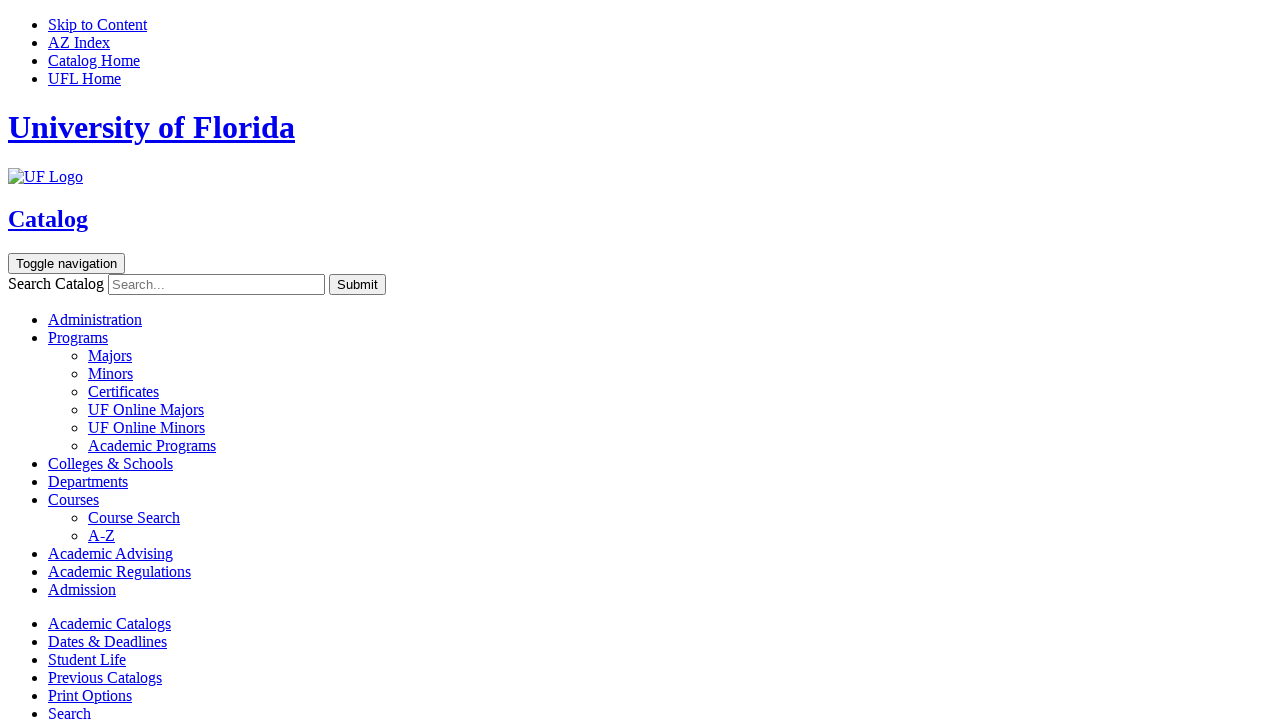

Clicked on Model Semester Plan tab at (115, 360) on a[href='#modelsemesterplantextcontainer']
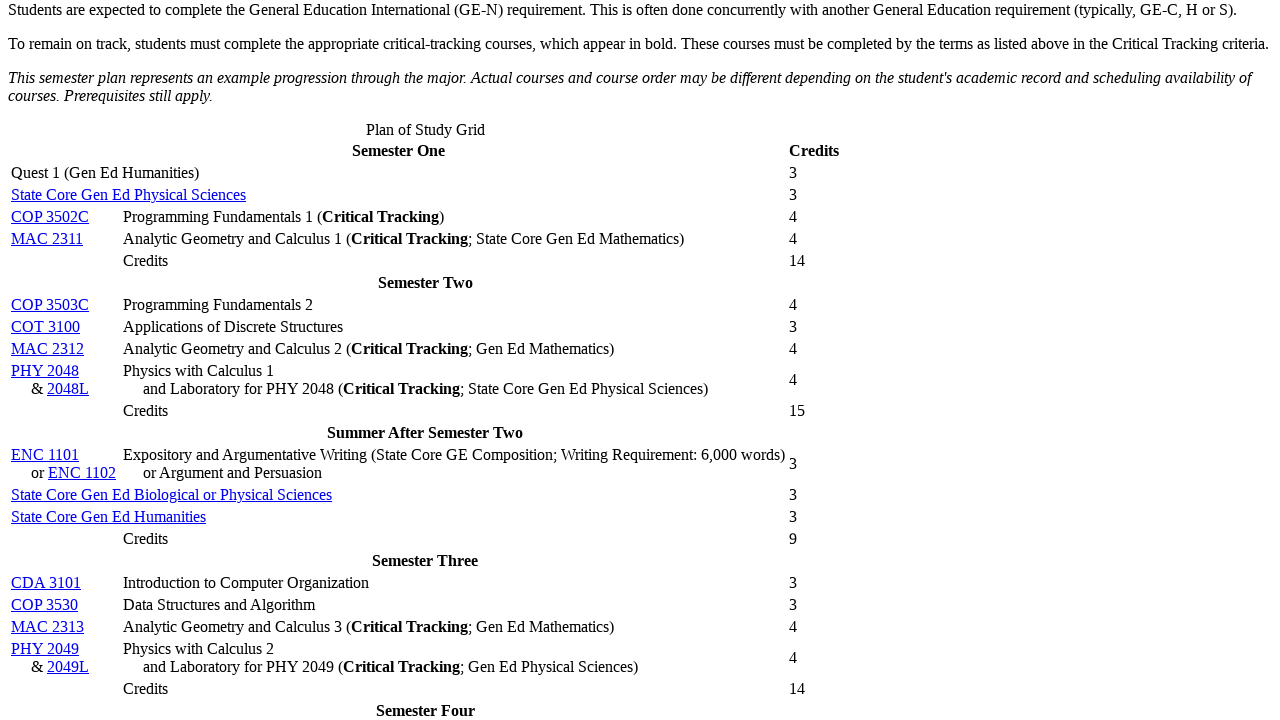

Model Semester Plan section loaded
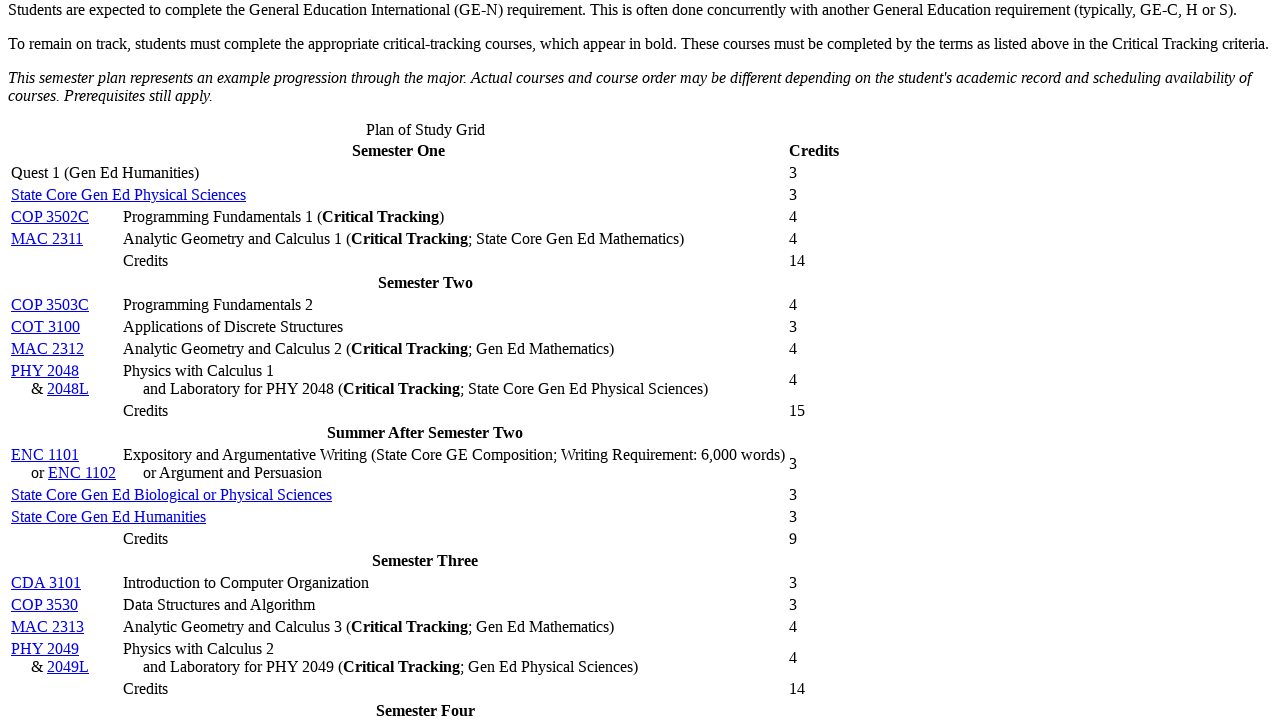

Course table with semester and course information loaded successfully
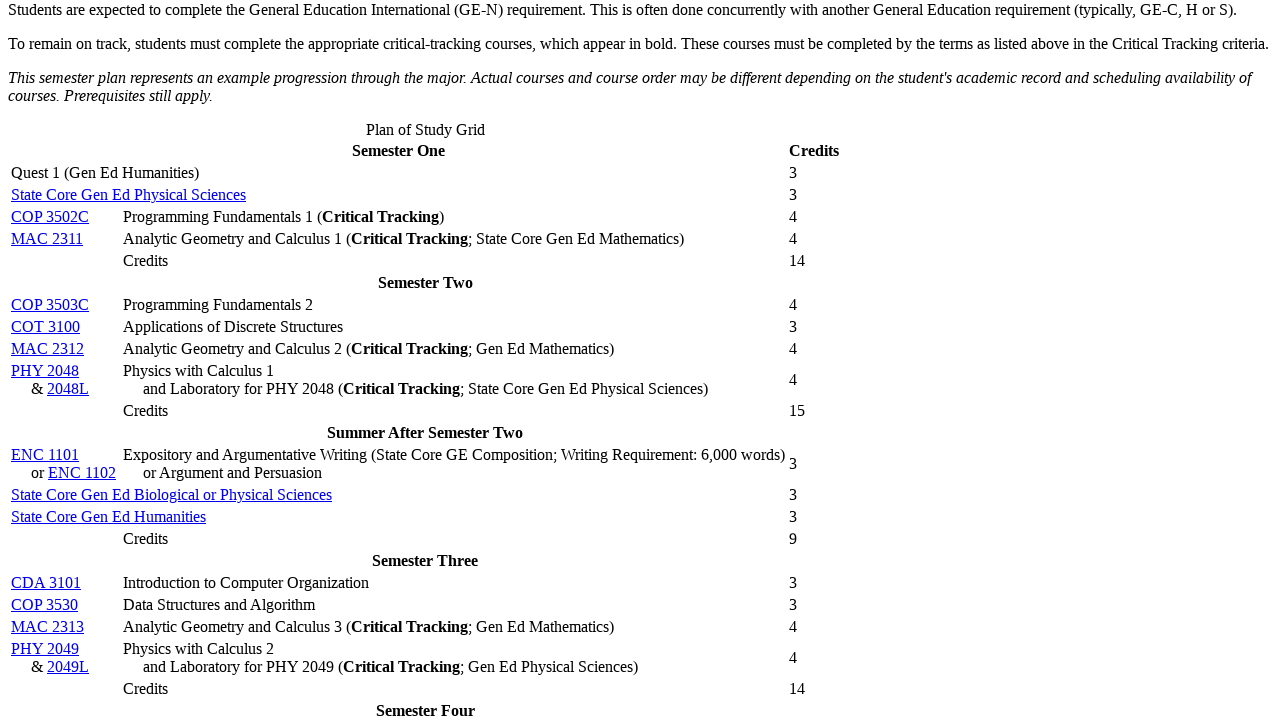

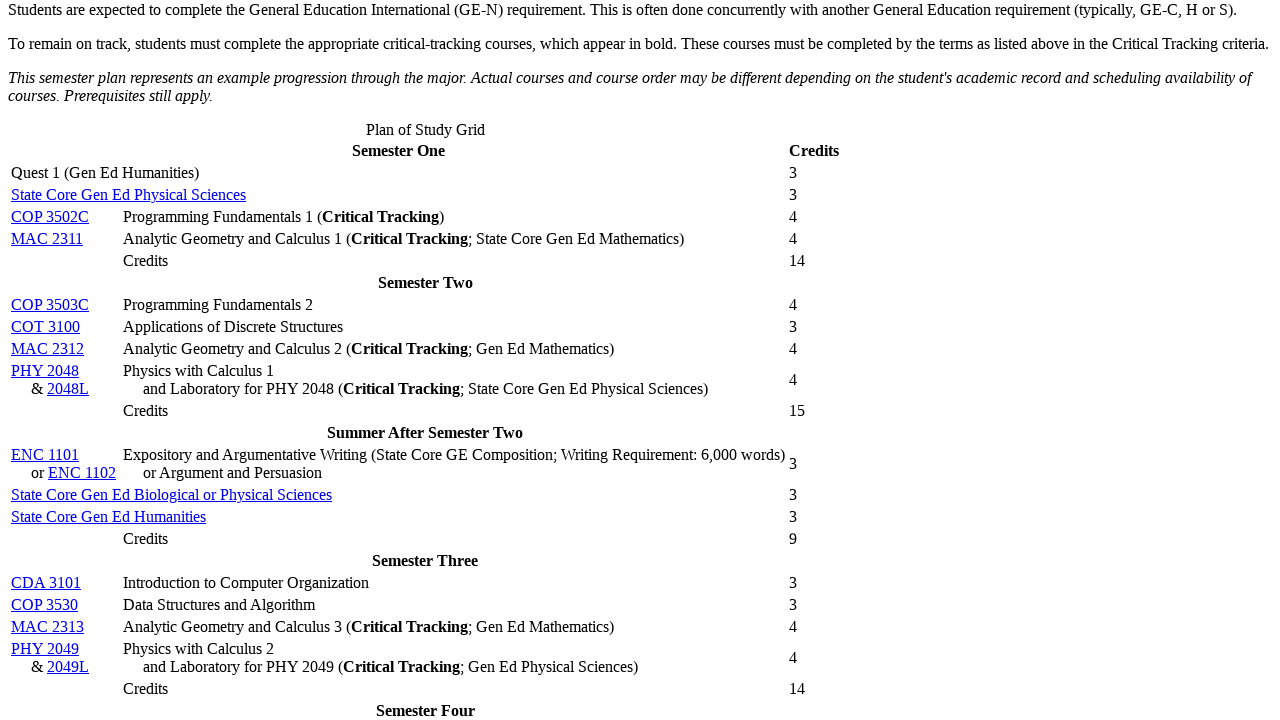